Tests a math quiz page by reading two numbers displayed on the page, calculating their sum, selecting the correct answer from a dropdown menu, and submitting the form.

Starting URL: https://suninjuly.github.io/selects1.html

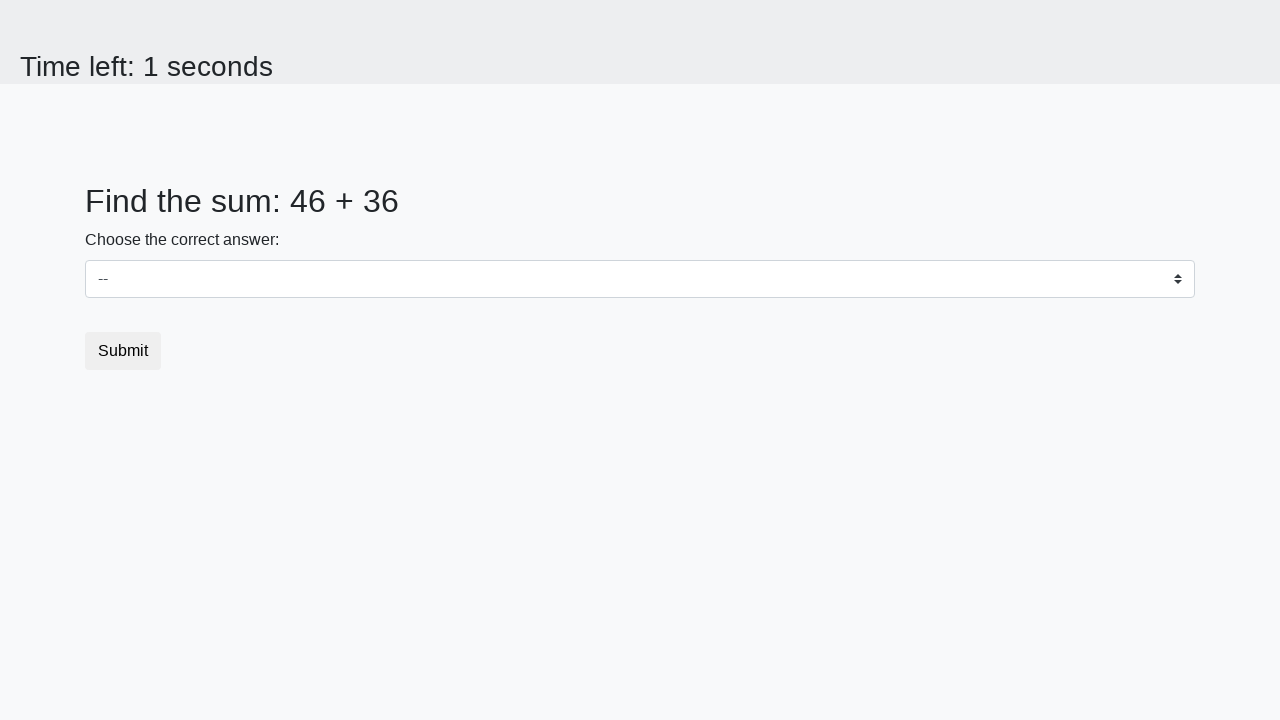

Read first number from #num1 element
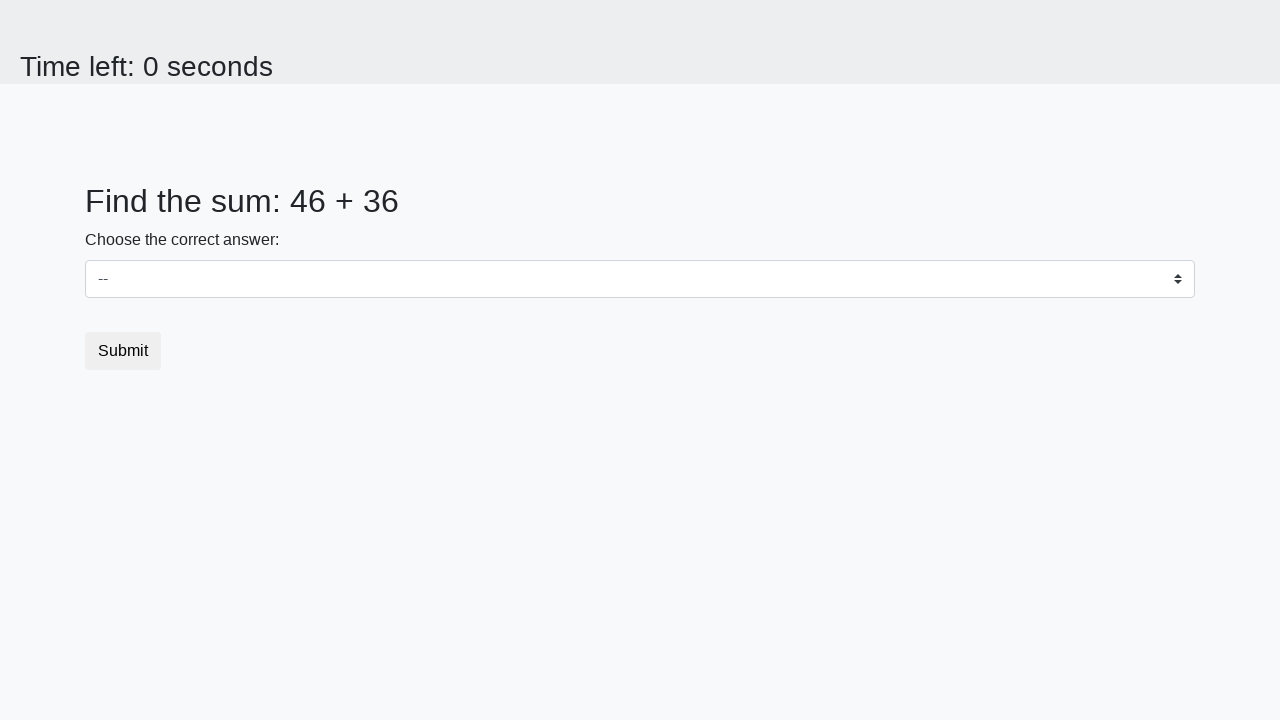

Read second number from #num2 element
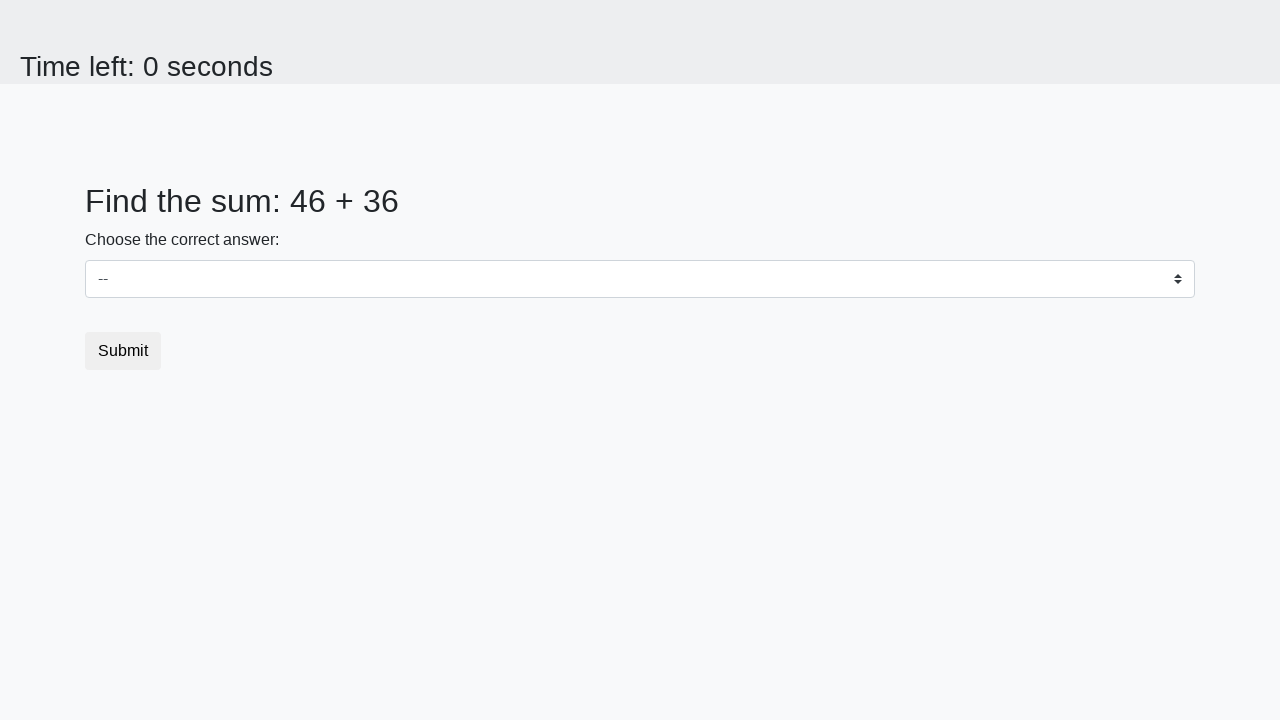

Calculated sum: 46 + 36 = 82
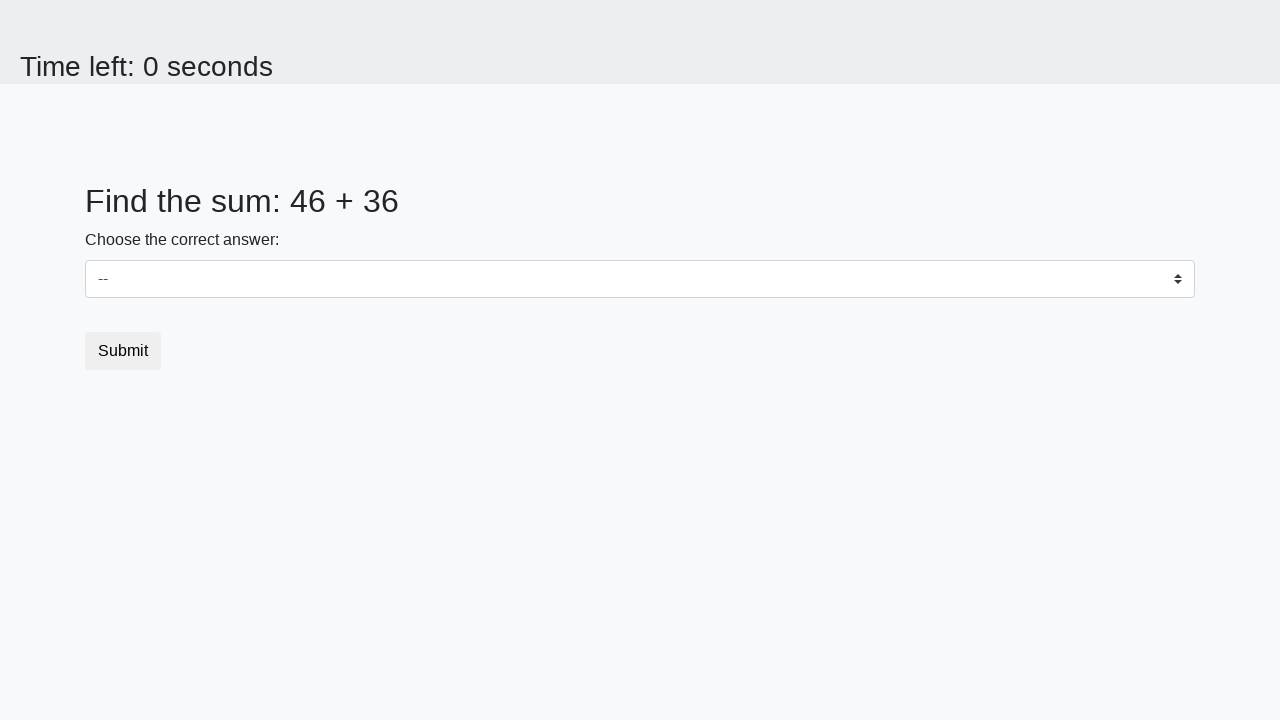

Selected answer 82 from dropdown menu on select
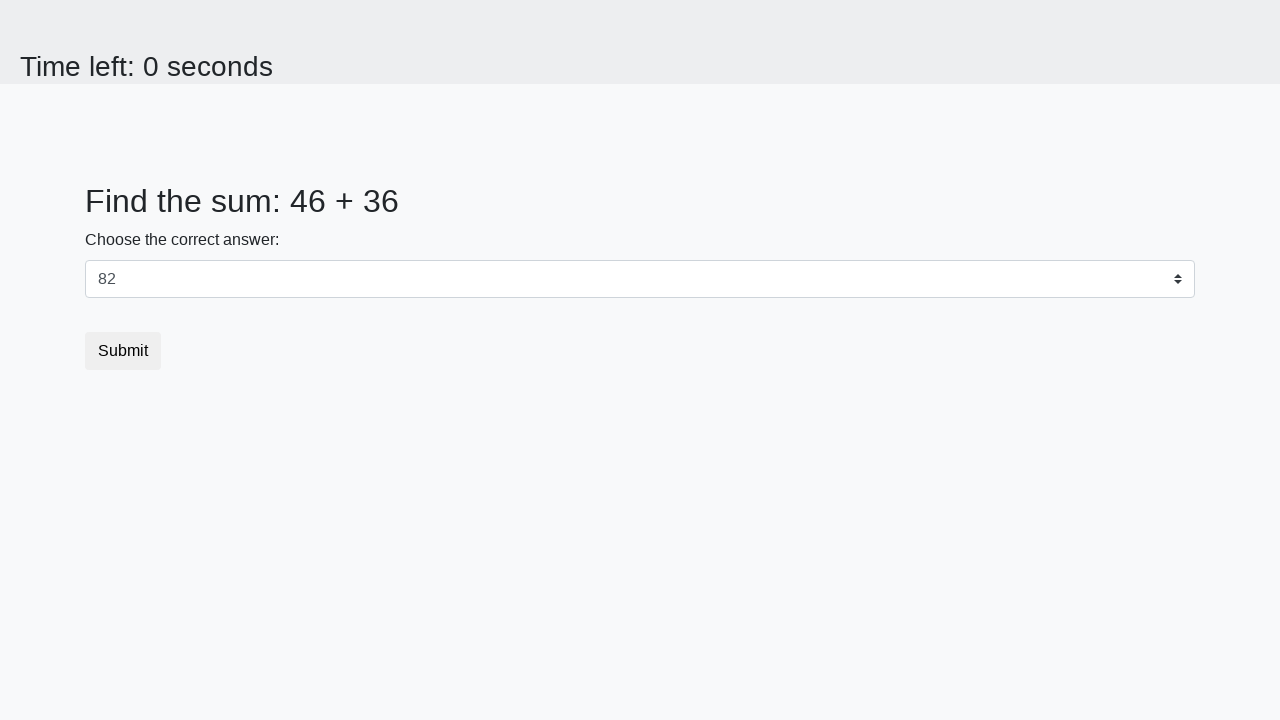

Clicked submit button to submit the math quiz at (123, 351) on button.btn.btn-default
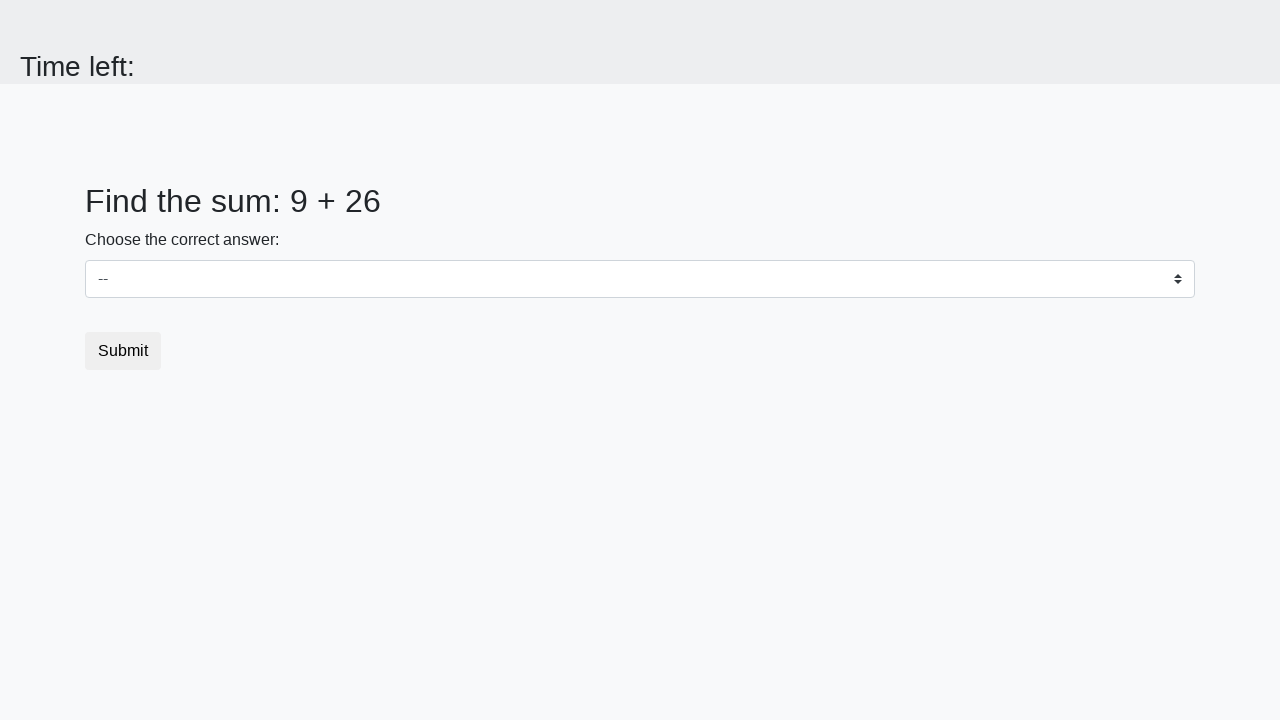

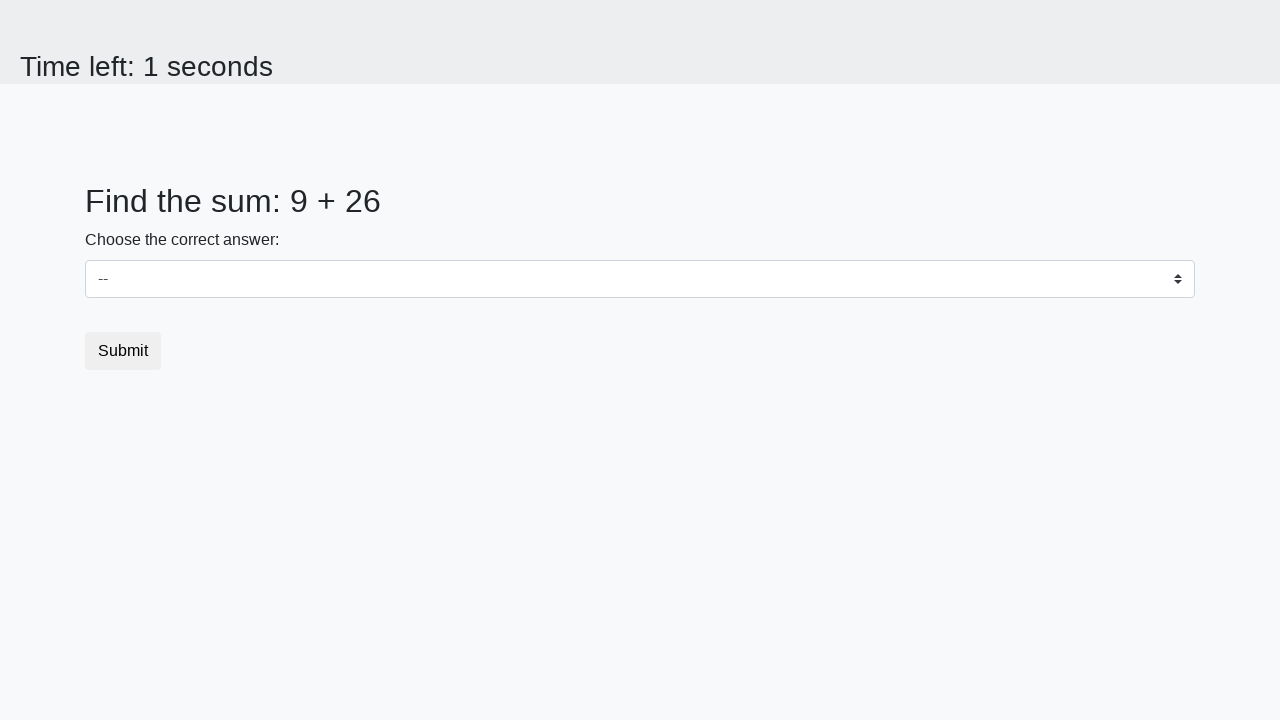